Navigates to the broken images page to test image display.

Starting URL: https://the-internet.herokuapp.com/

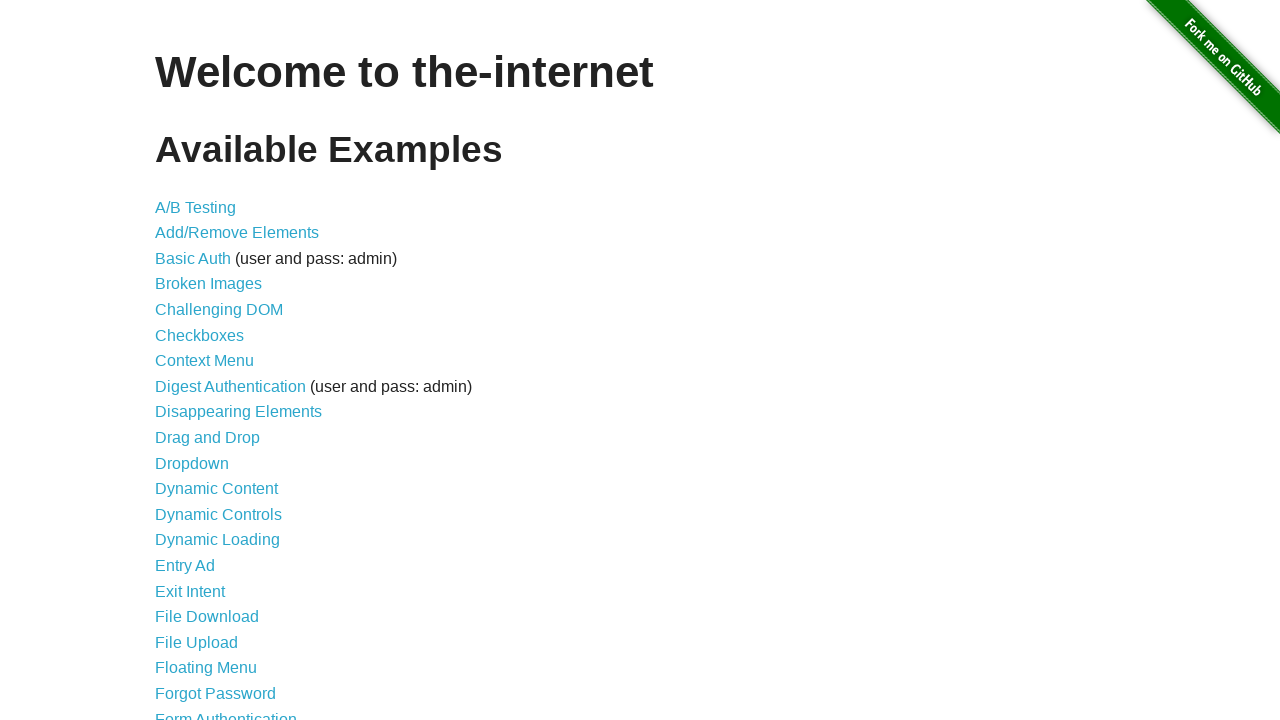

Clicked on Broken Images link at (208, 284) on xpath=//a[@href='/broken_images']
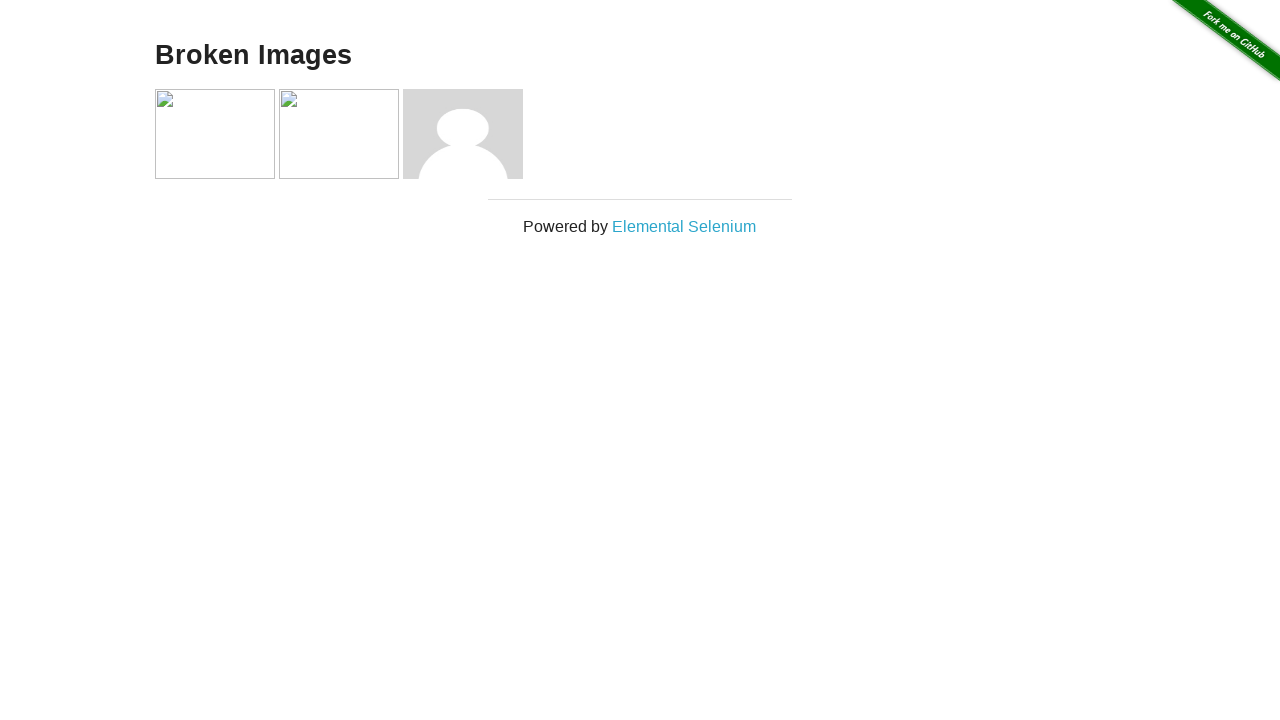

Broken images page loaded and DOM content ready
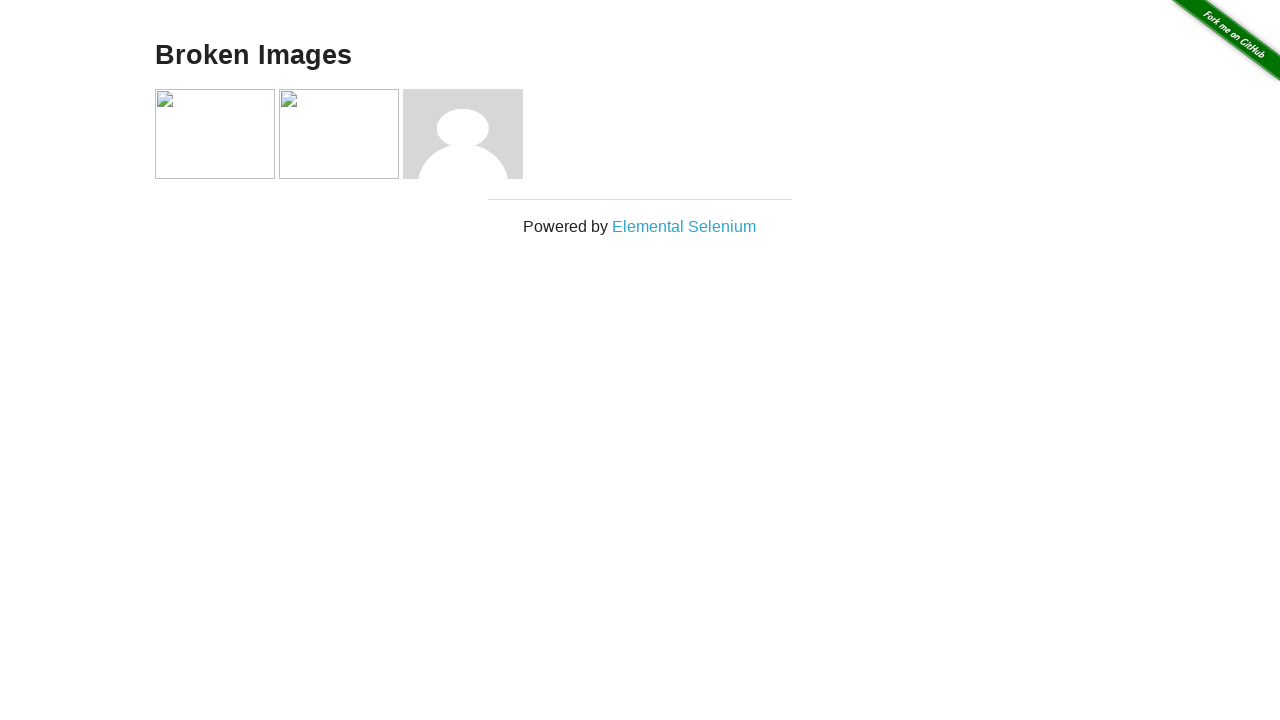

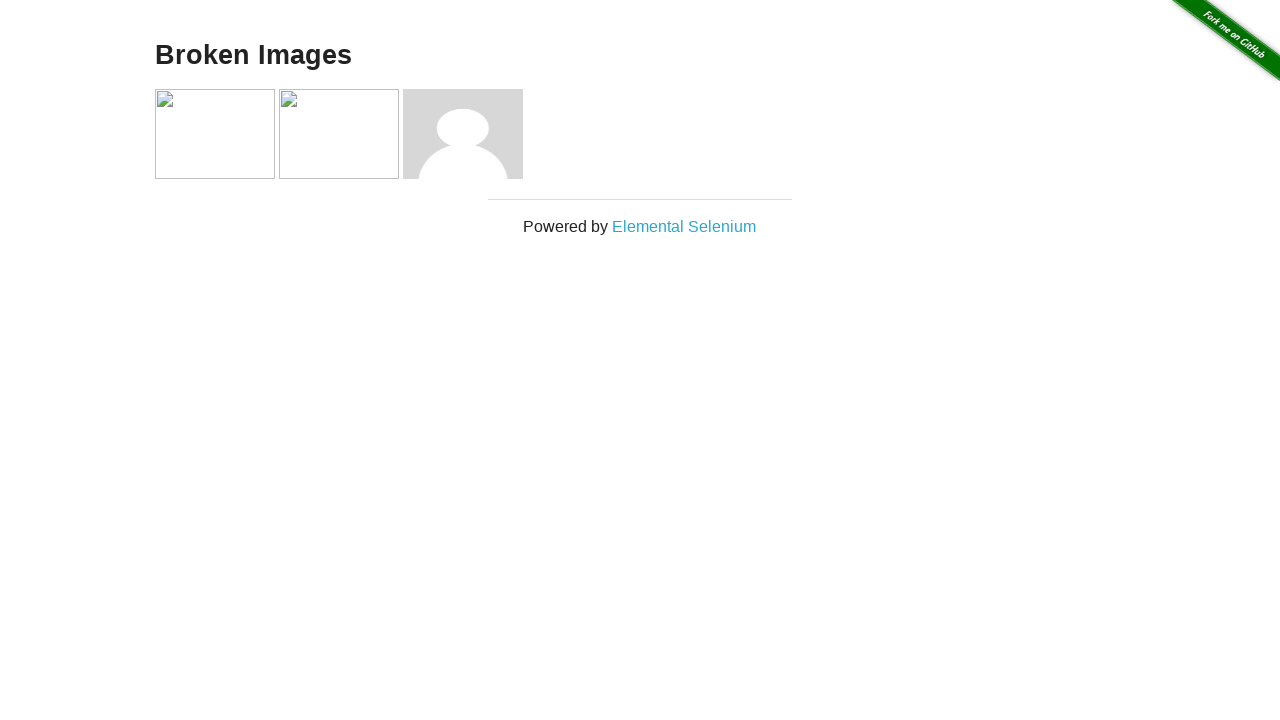